Tests that the OrangeHRM homepage has the correct page title

Starting URL: https://opensource-demo.orangehrmlive.com/

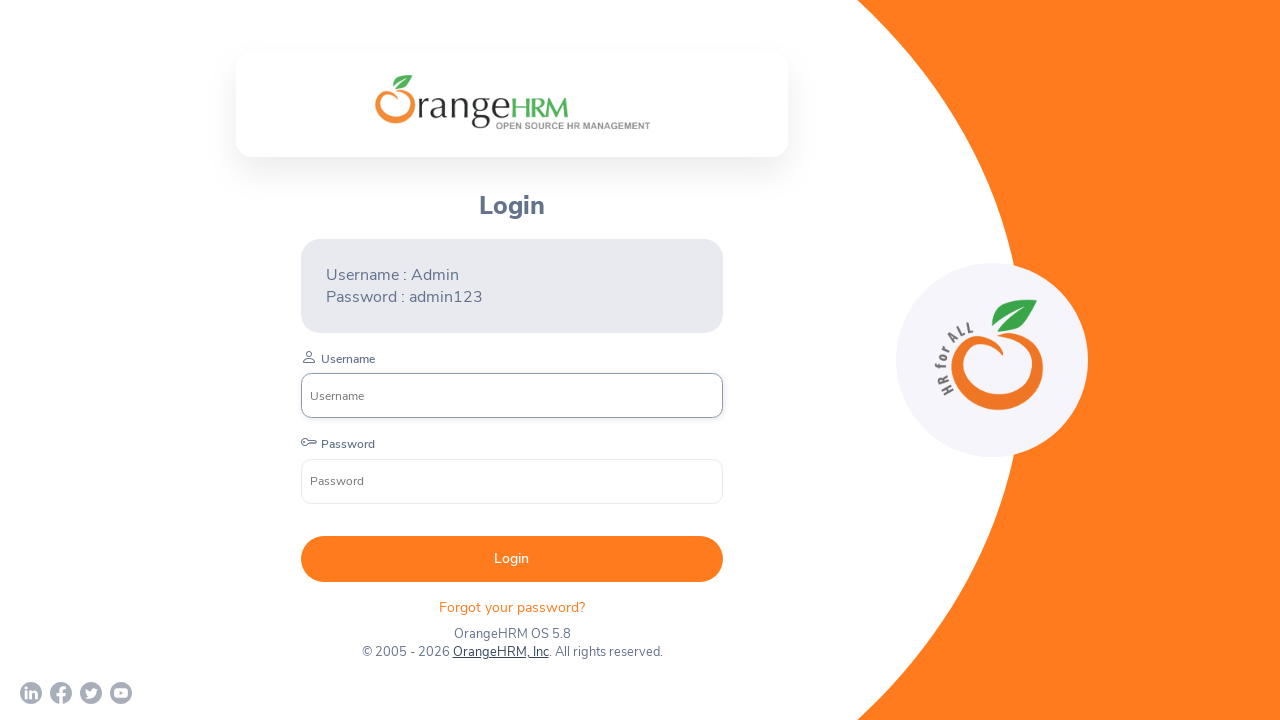

Waited for page to load (domcontentloaded)
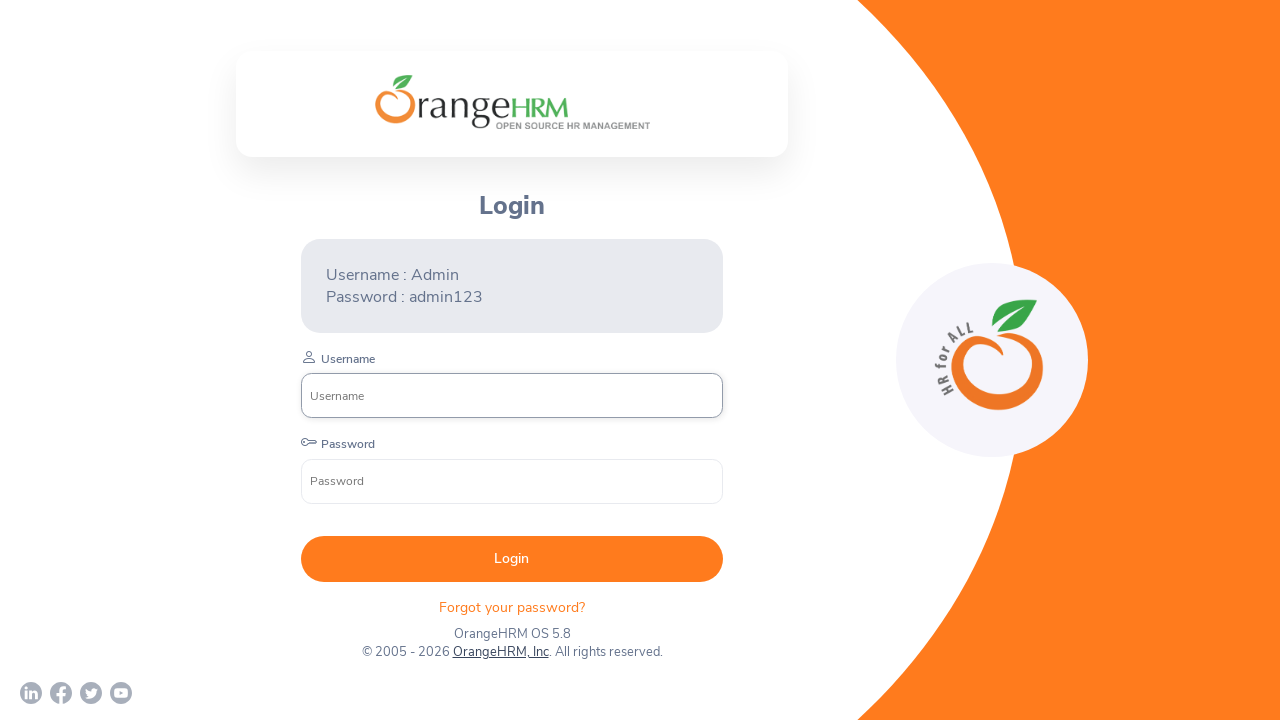

Retrieved page title
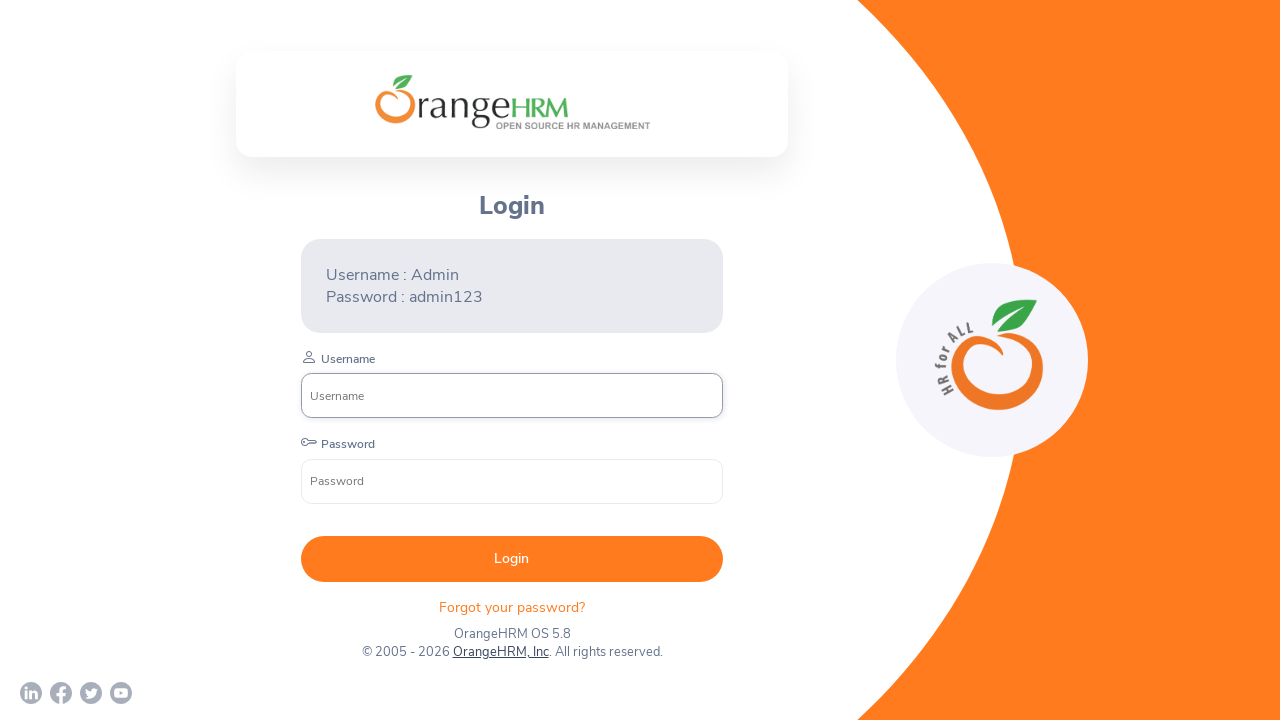

Verified page title is 'OrangeHRM'
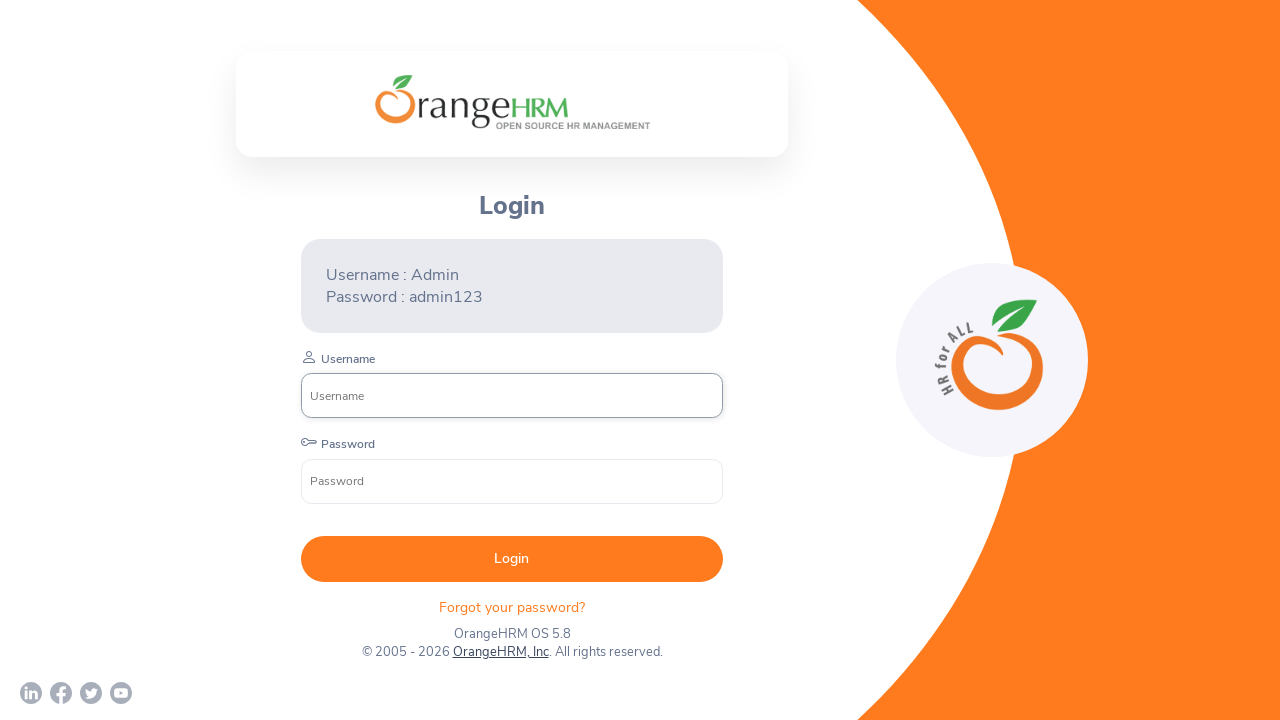

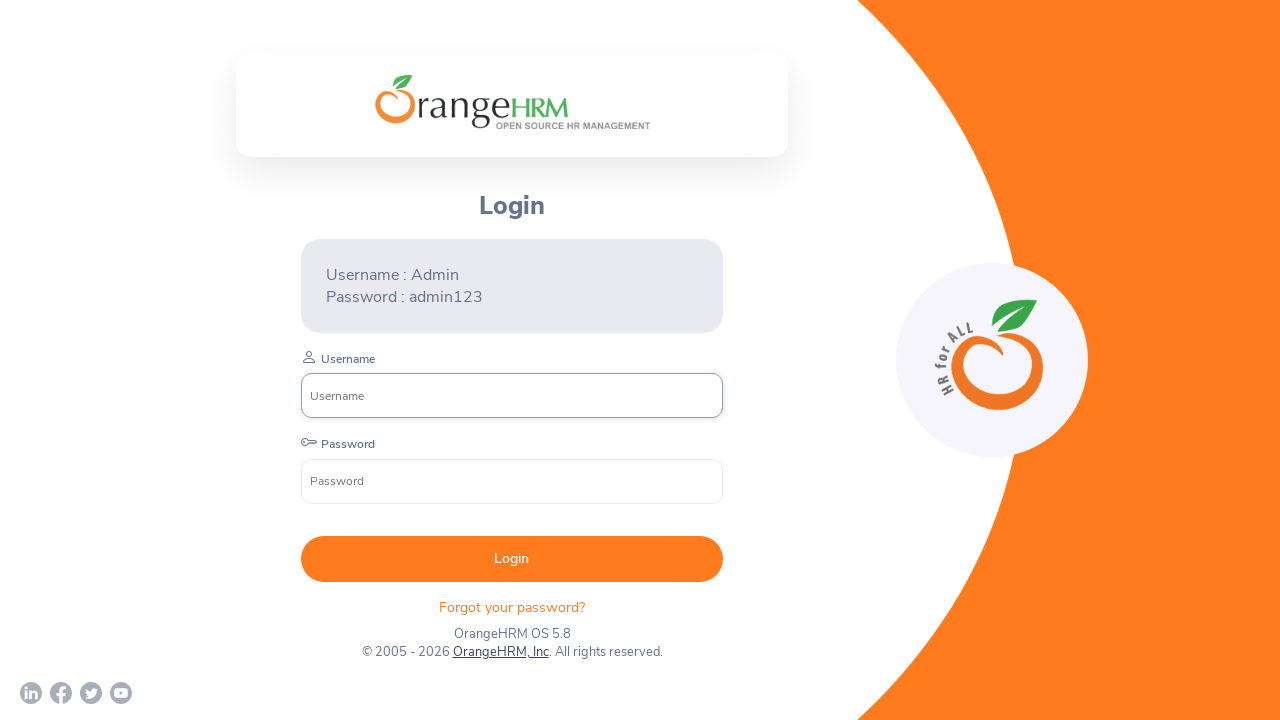